Tests clicking the "Interactions with Simple Elements" link on the UltimateQA automation exercises page

Starting URL: https://www.ultimateqa.com/automation/

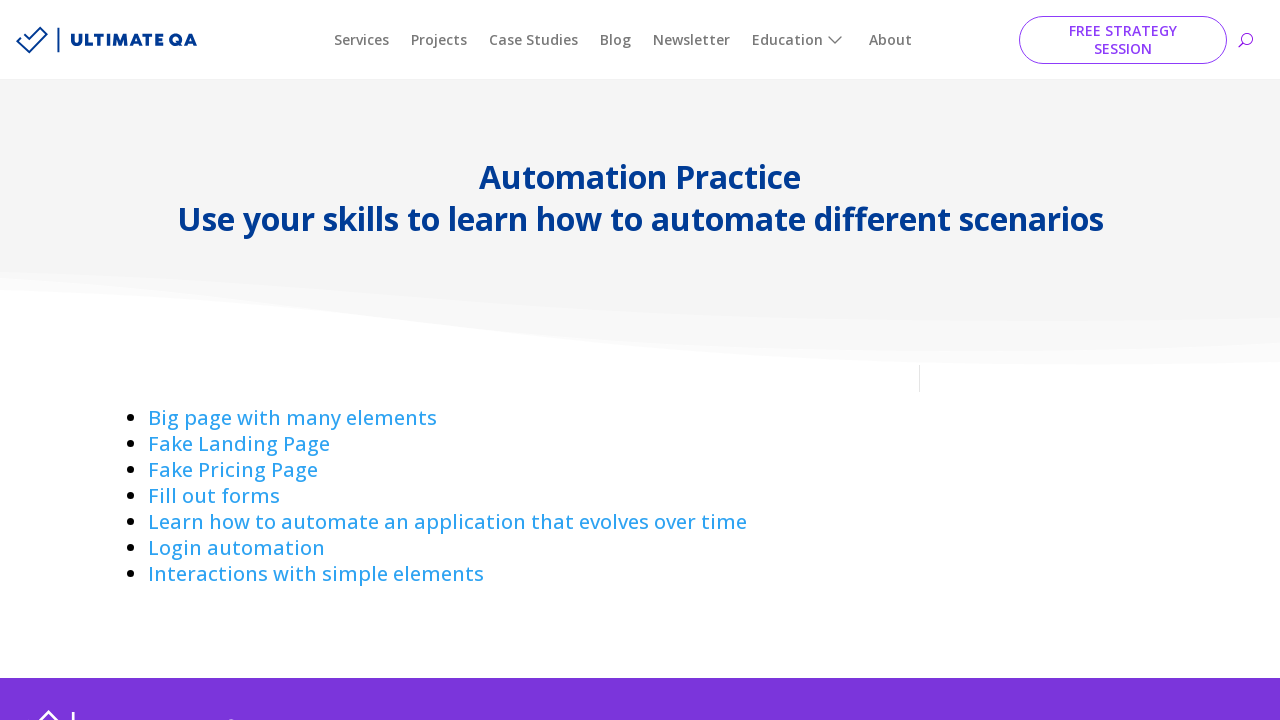

Navigated to UltimateQA automation exercises page
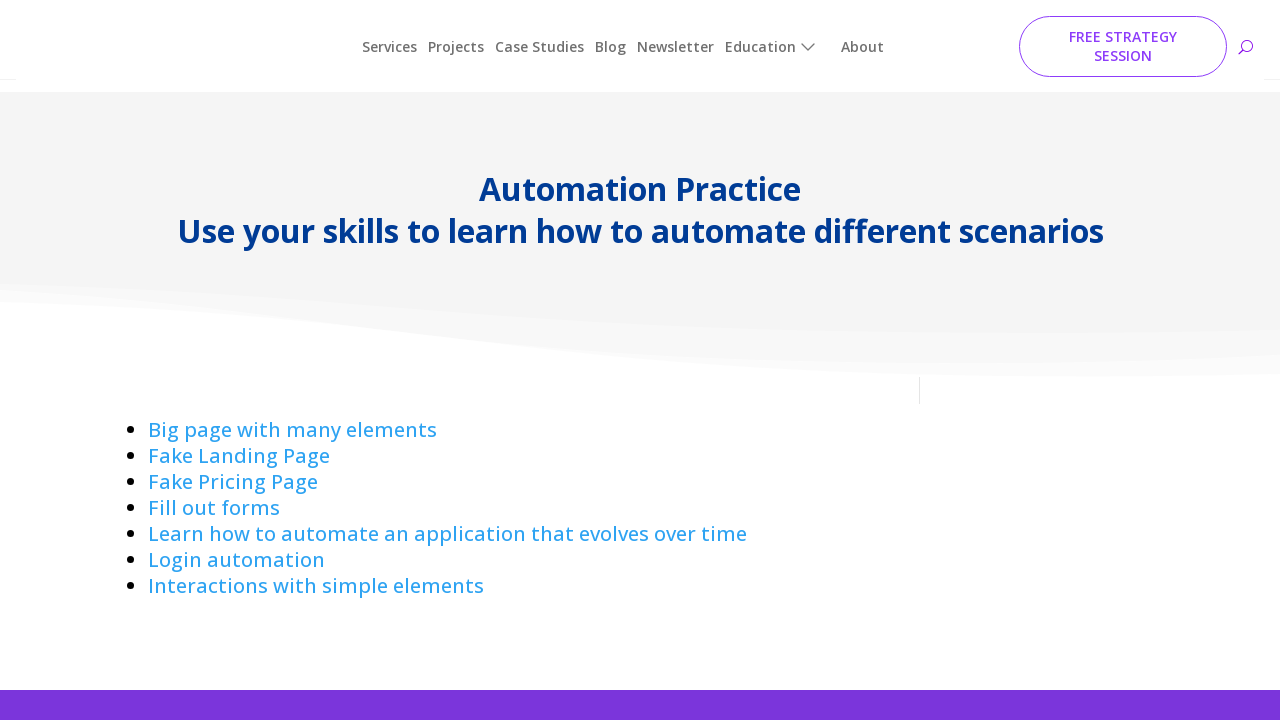

Clicked the 'Interactions with Simple Elements' link at (316, 574) on a:has-text('Simple Elements')
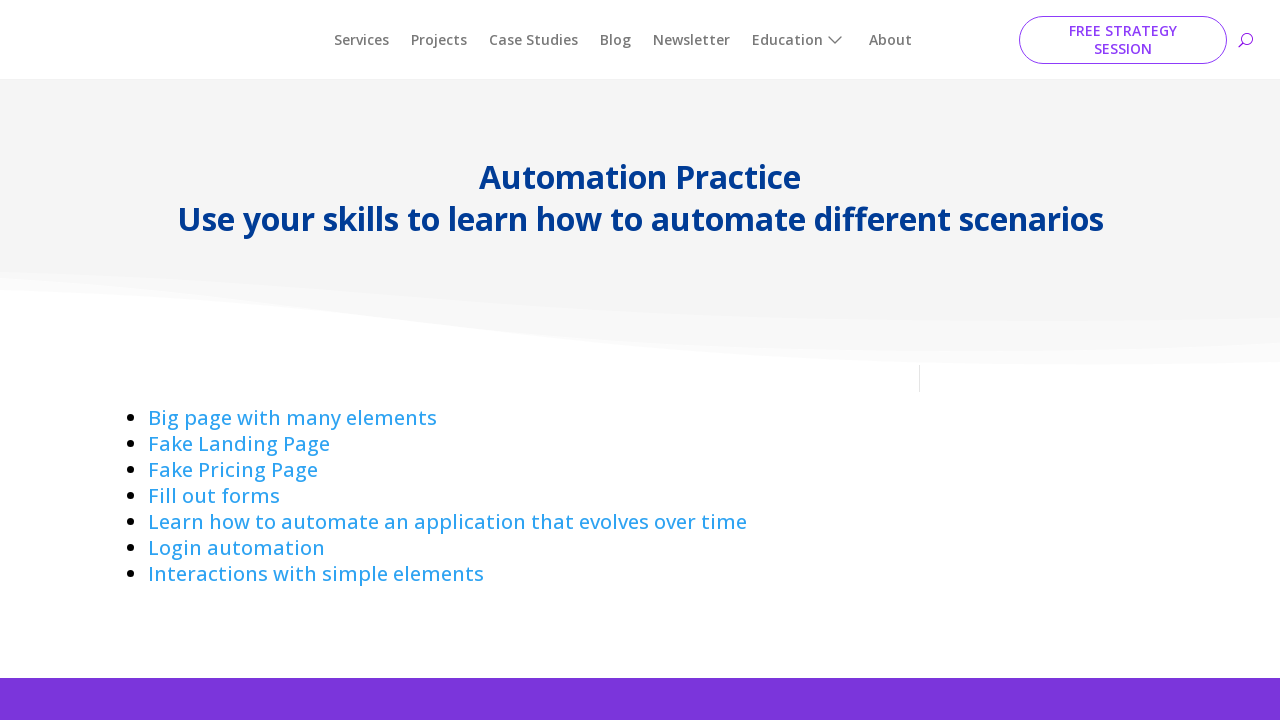

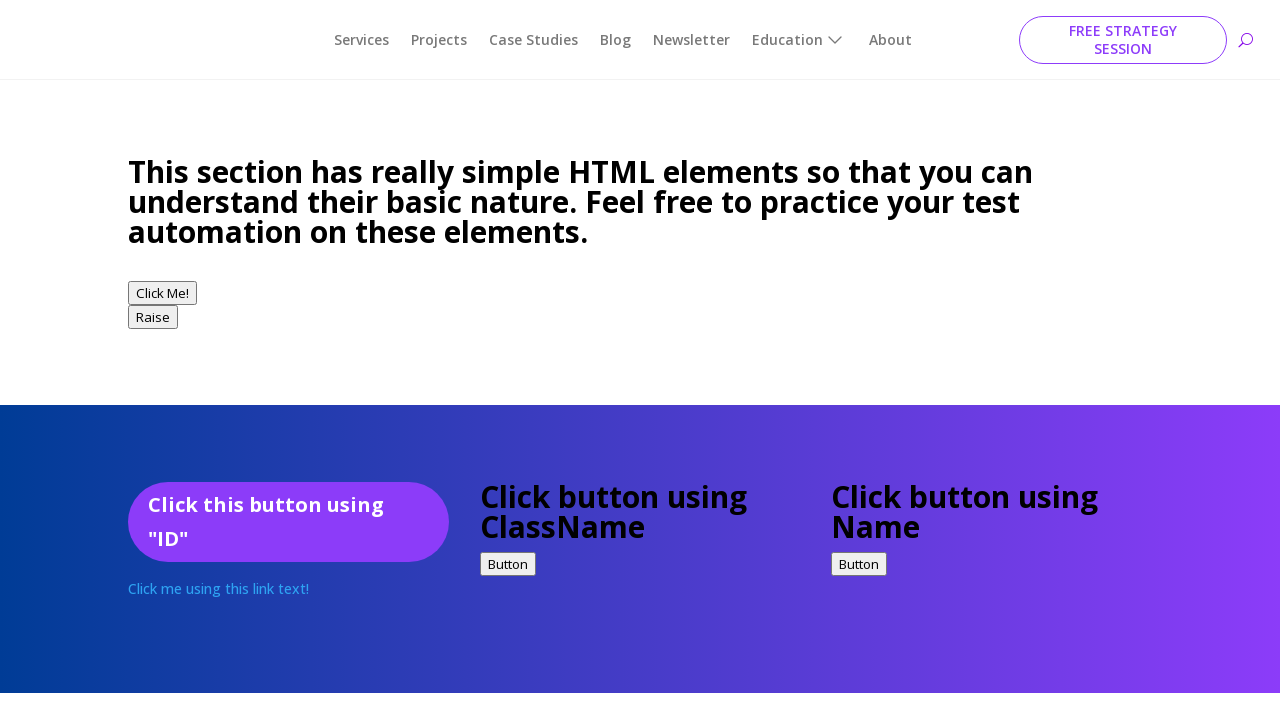